Tests the table search/filter functionality by entering "Rice" in the search field and verifying that all displayed table rows contain "Rice" in the product name column.

Starting URL: https://rahulshettyacademy.com/seleniumPractise/#/offers

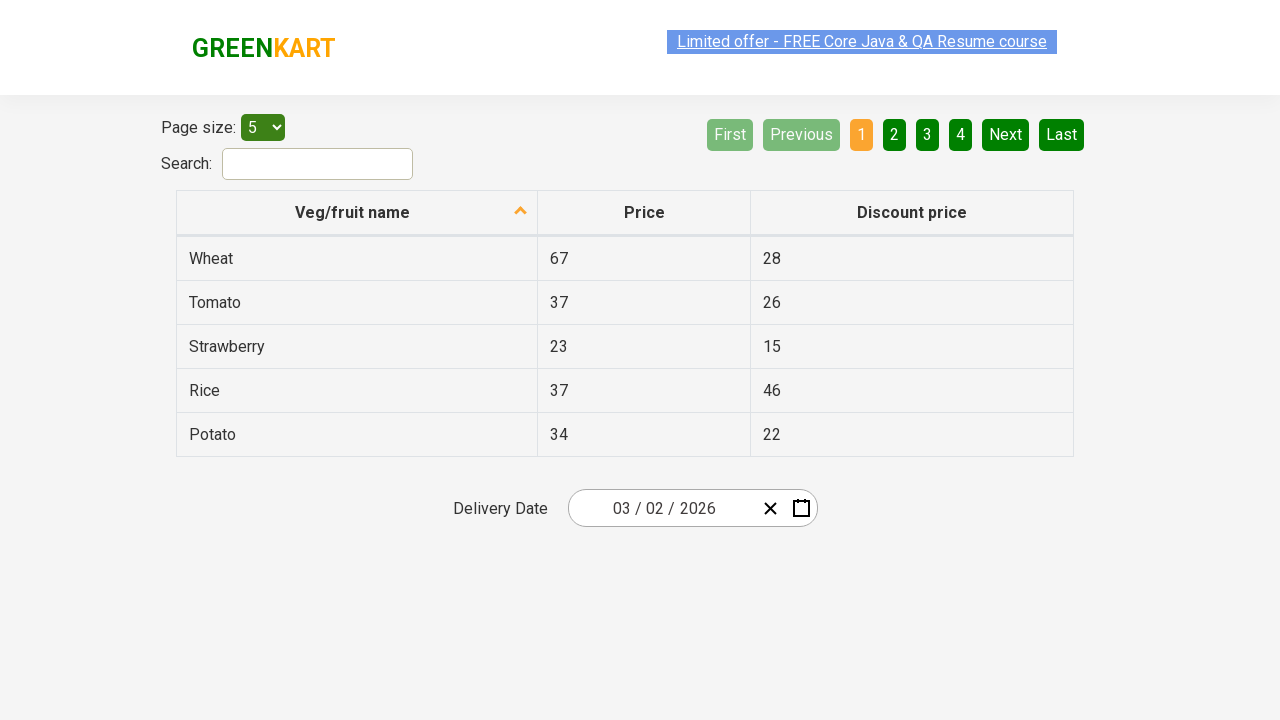

Filled search field with 'Rice' on input#search-field
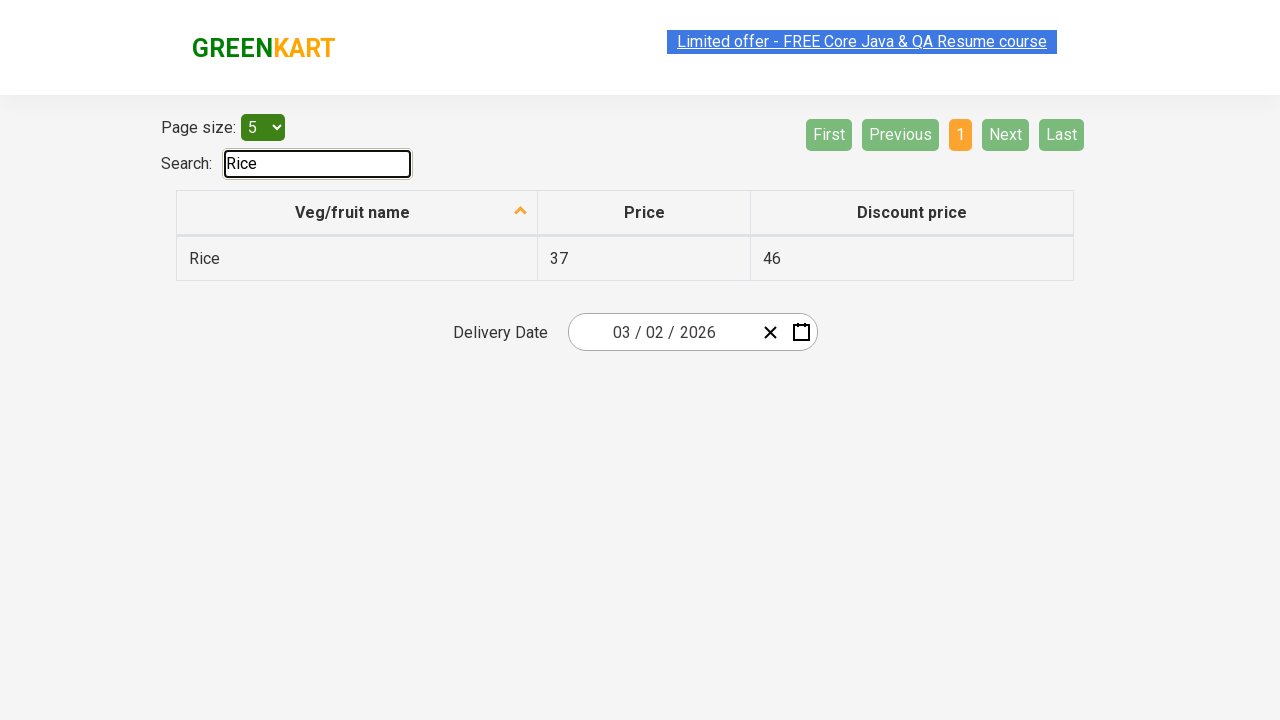

Waited 500ms for filter to apply
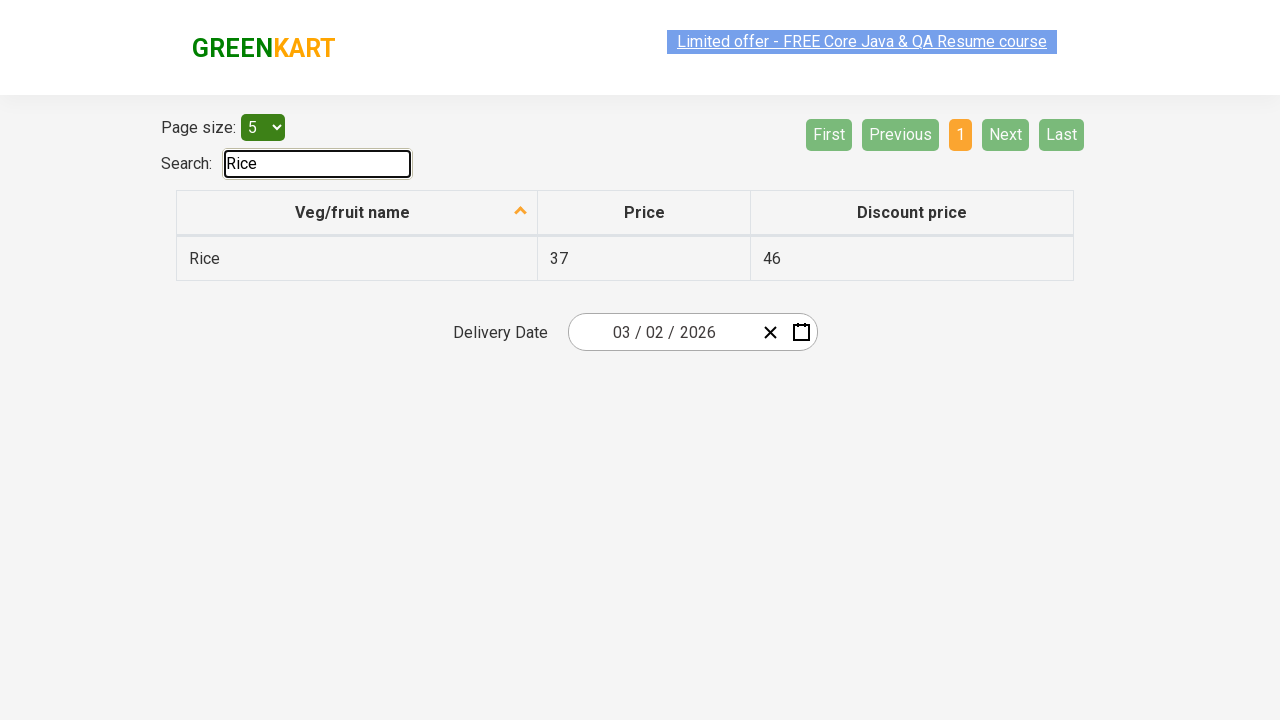

Retrieved all product name cells from table
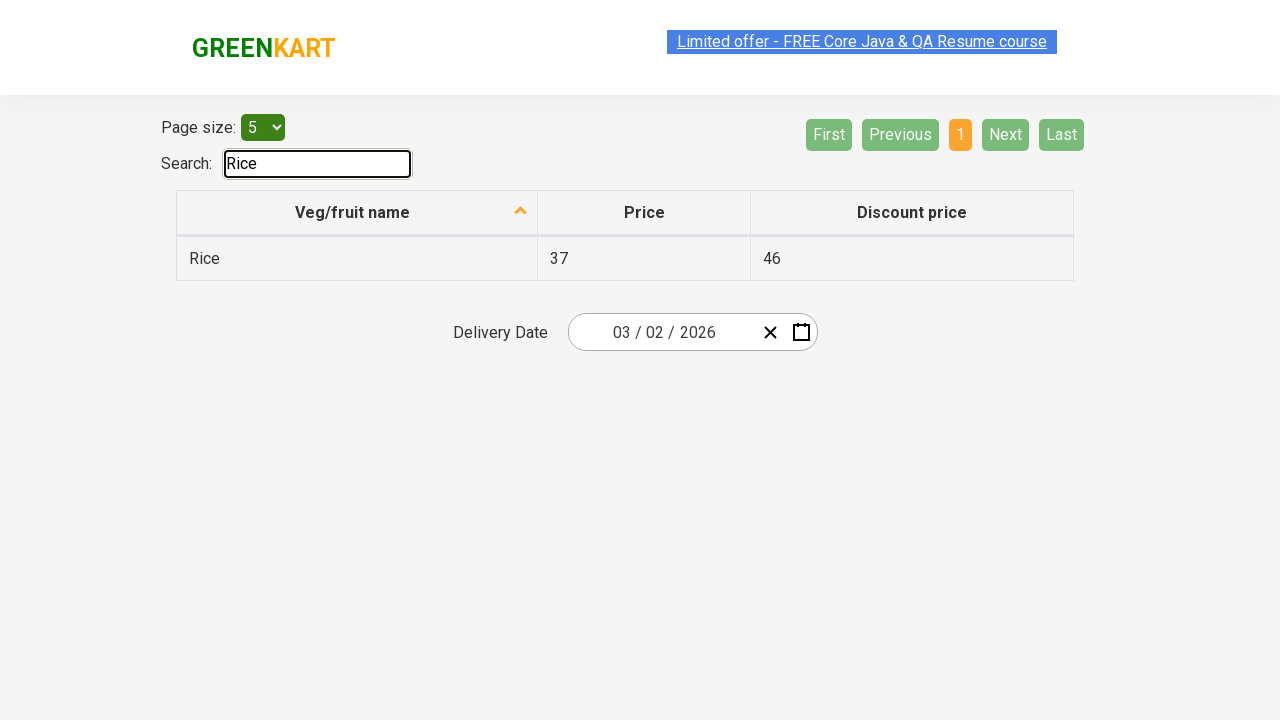

Verified product cell contains 'Rice': Rice
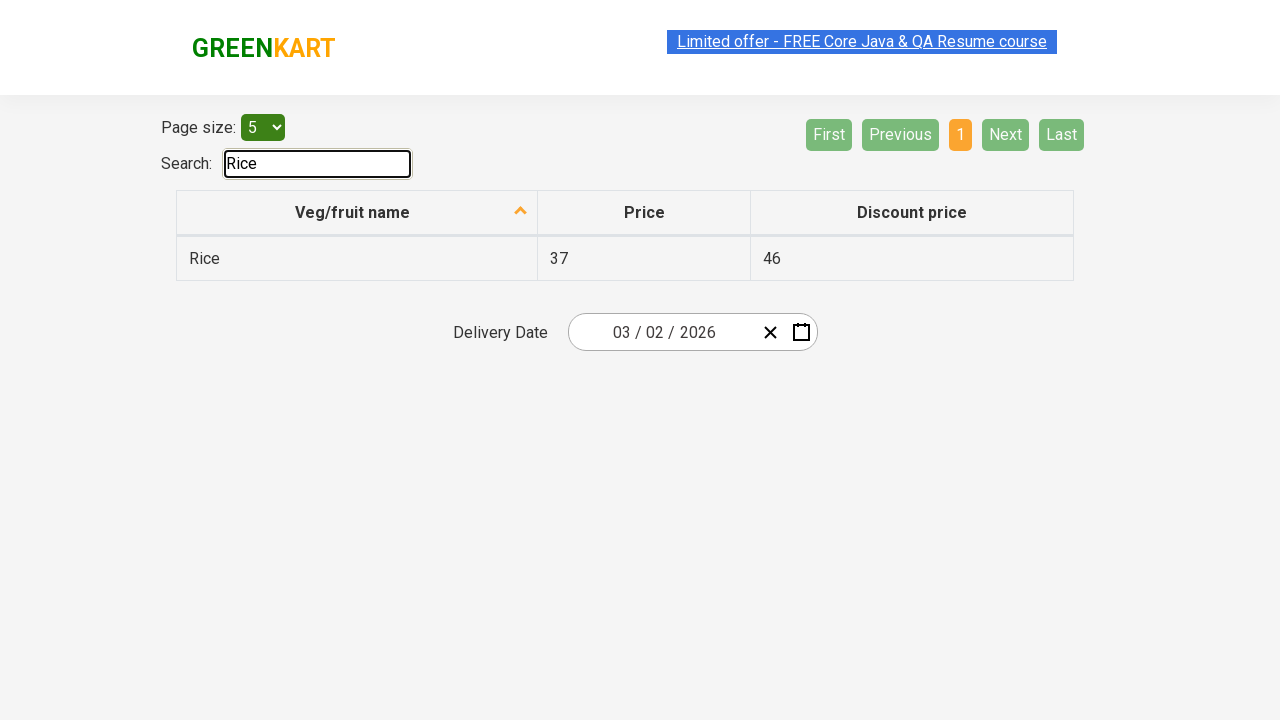

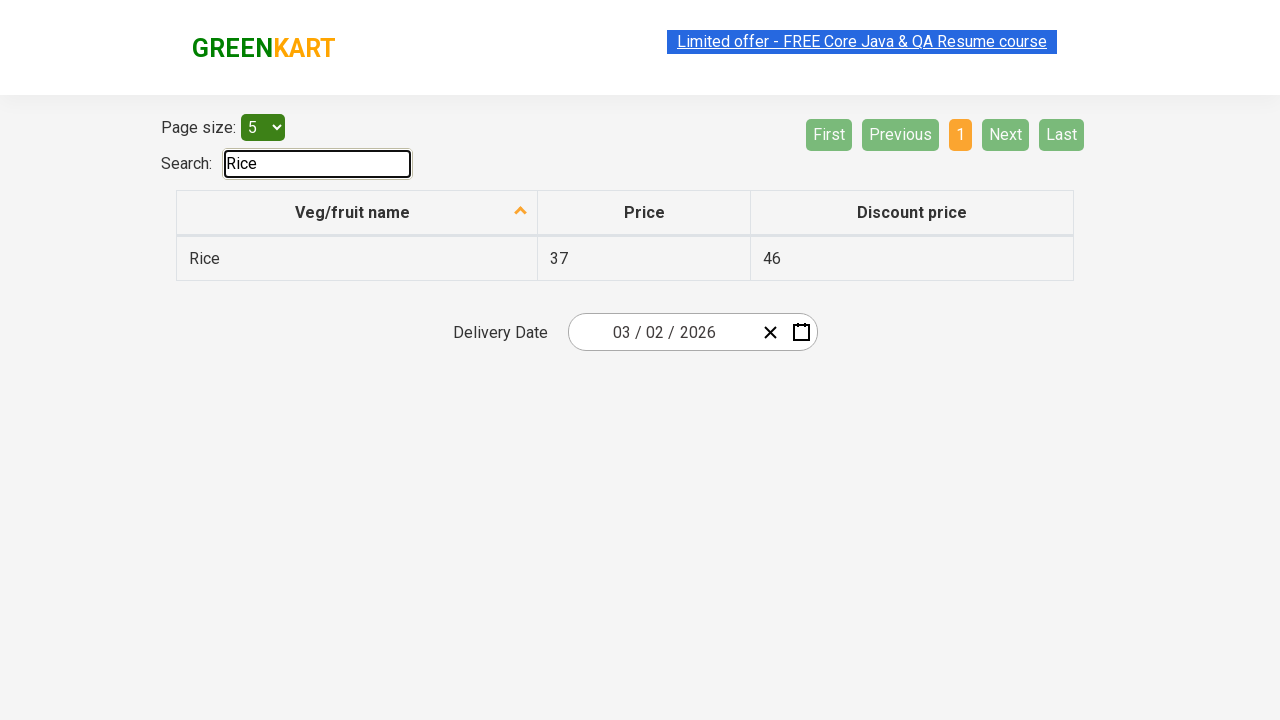